Tests keyboard key press interactions by sending various key commands to an input field

Starting URL: https://the-internet.herokuapp.com/key_presses

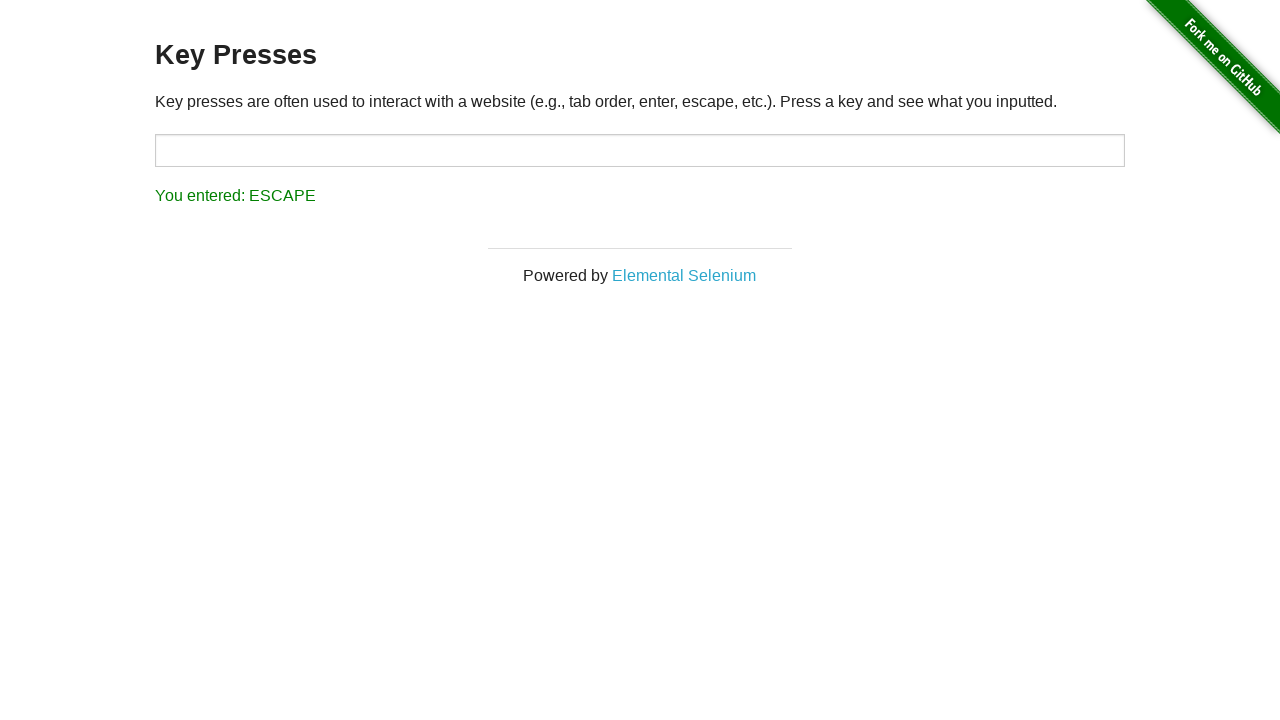

Clicked on the target input field to focus it at (640, 150) on #target
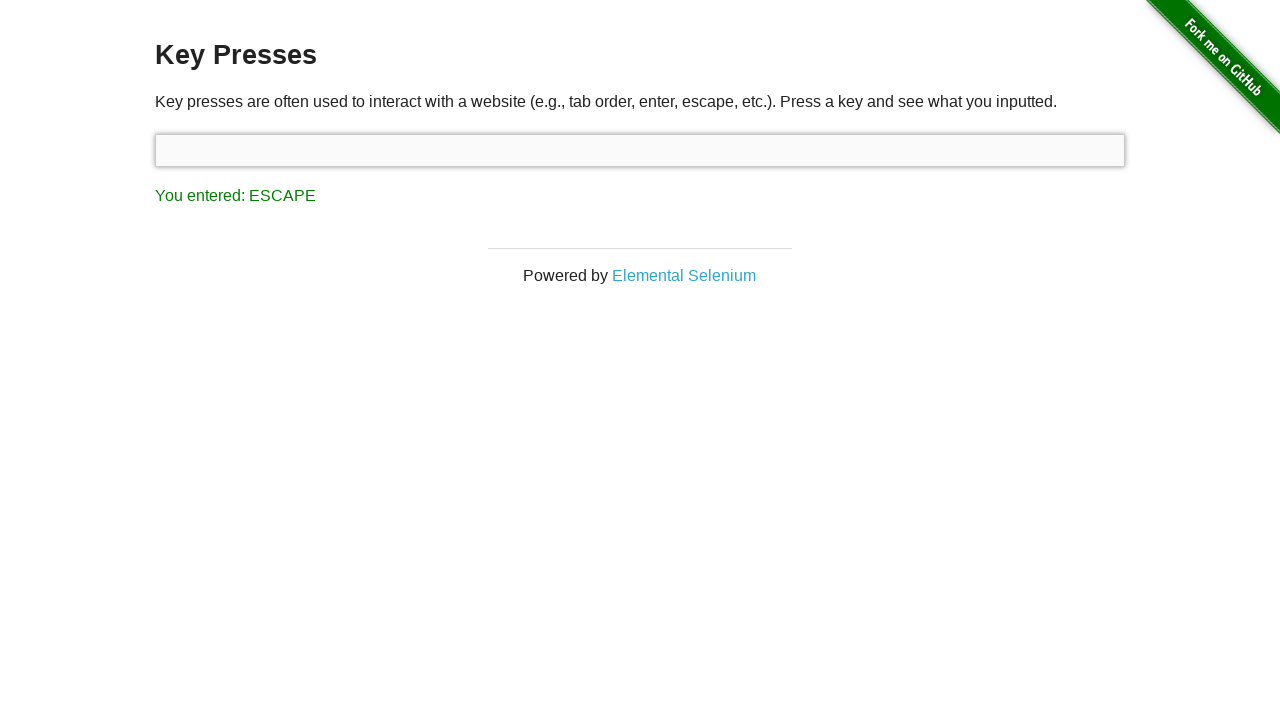

Pressed Enter key
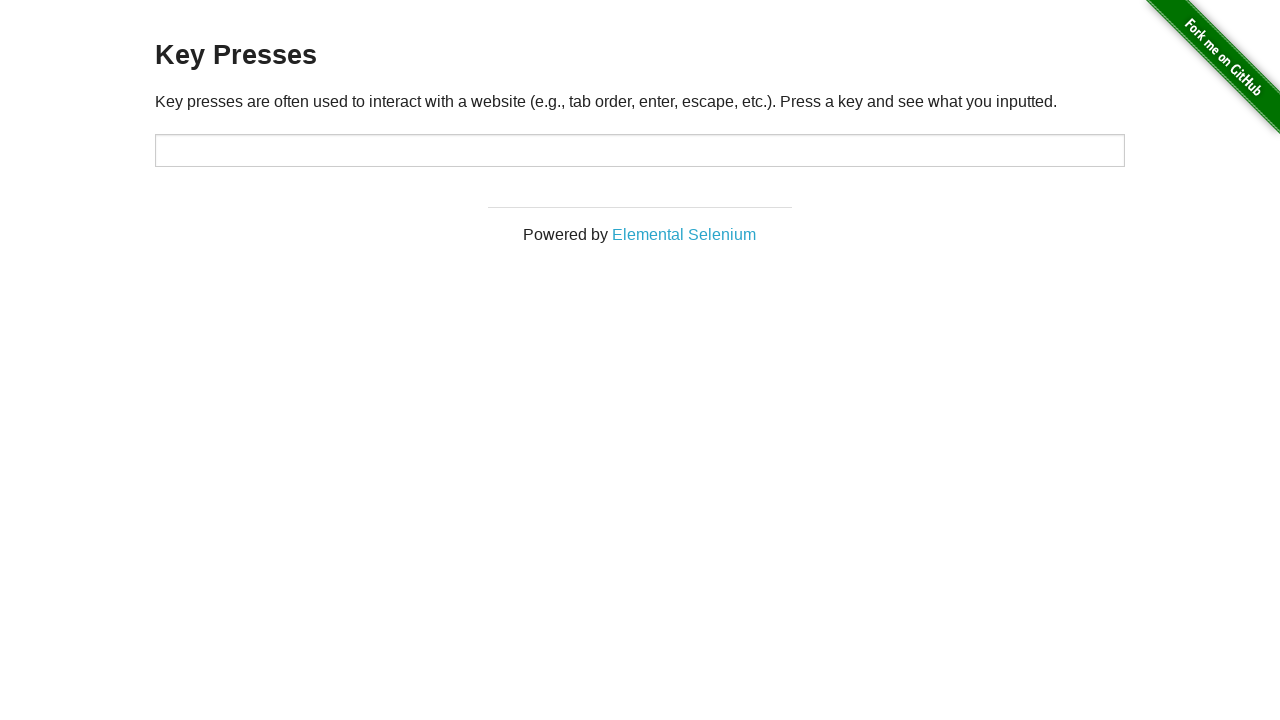

Pressed Backspace key
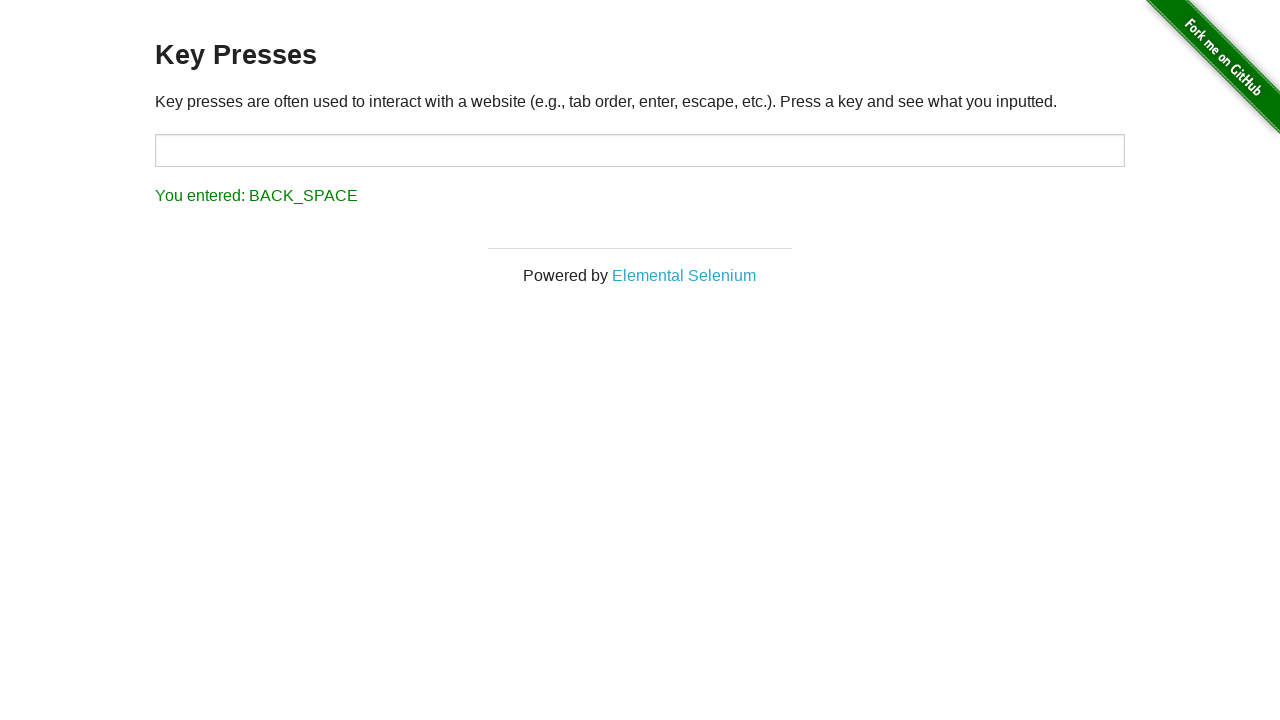

Pressed Escape key
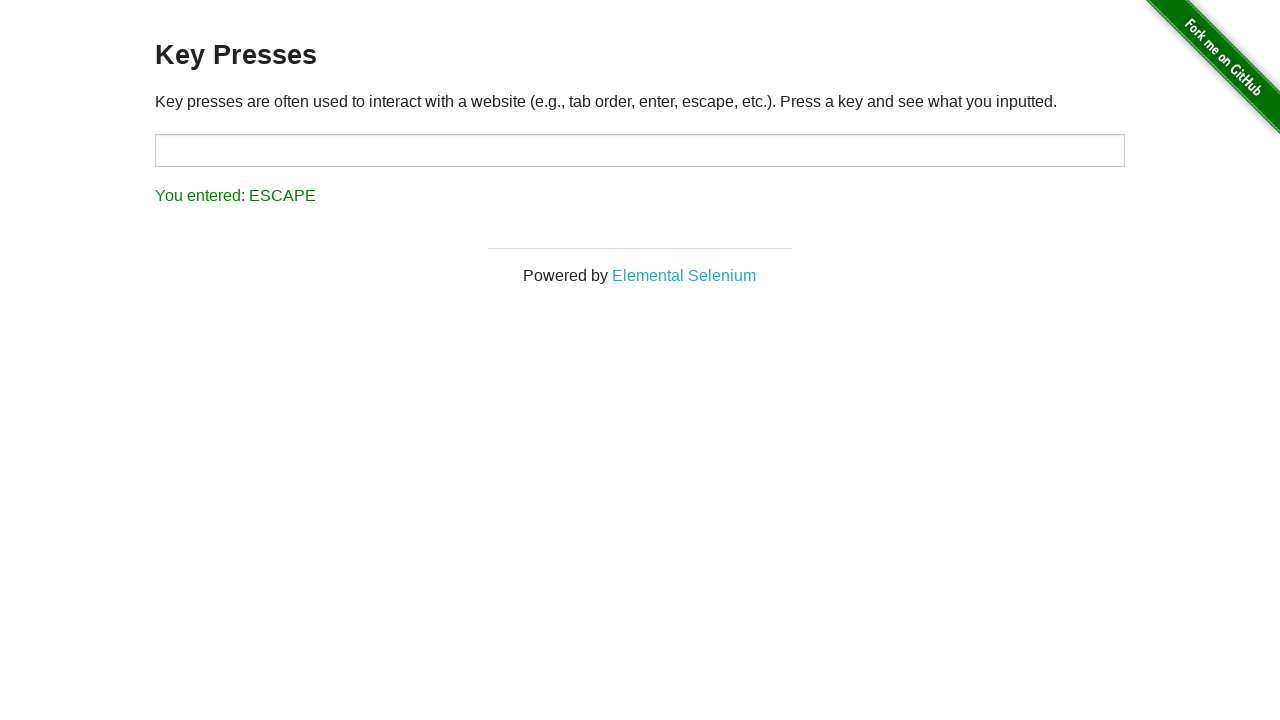

Pressed Space key
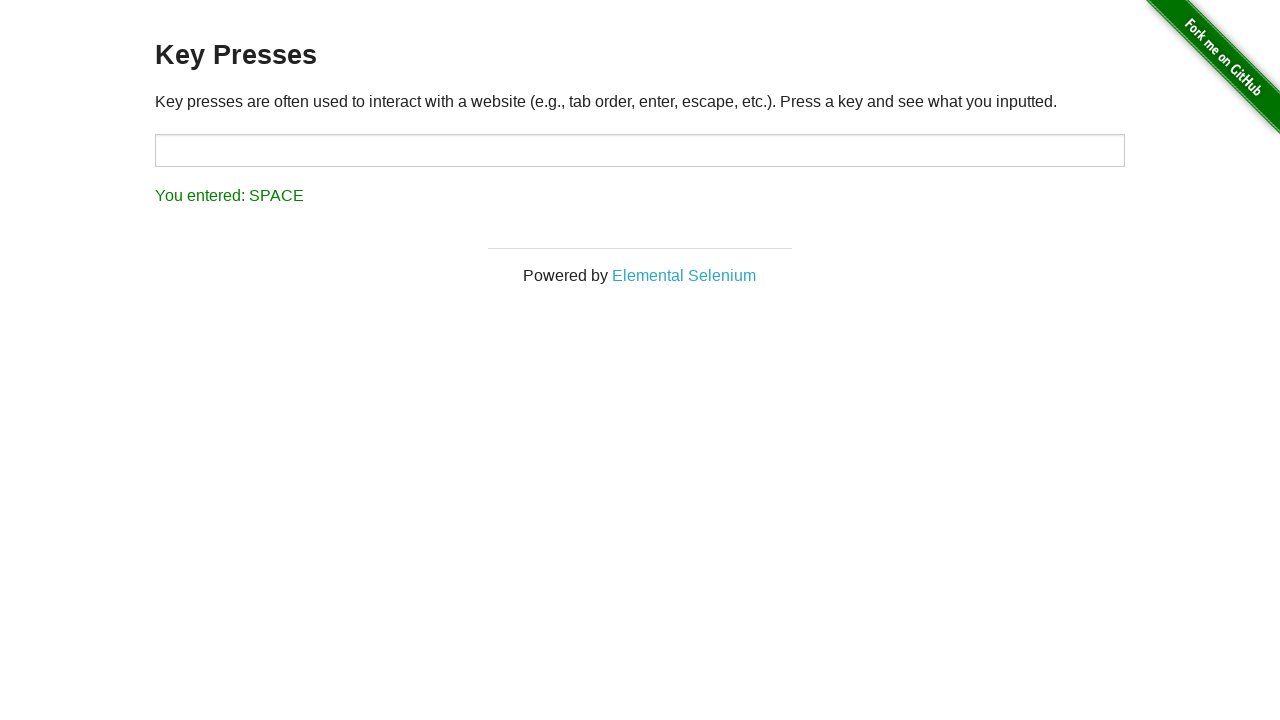

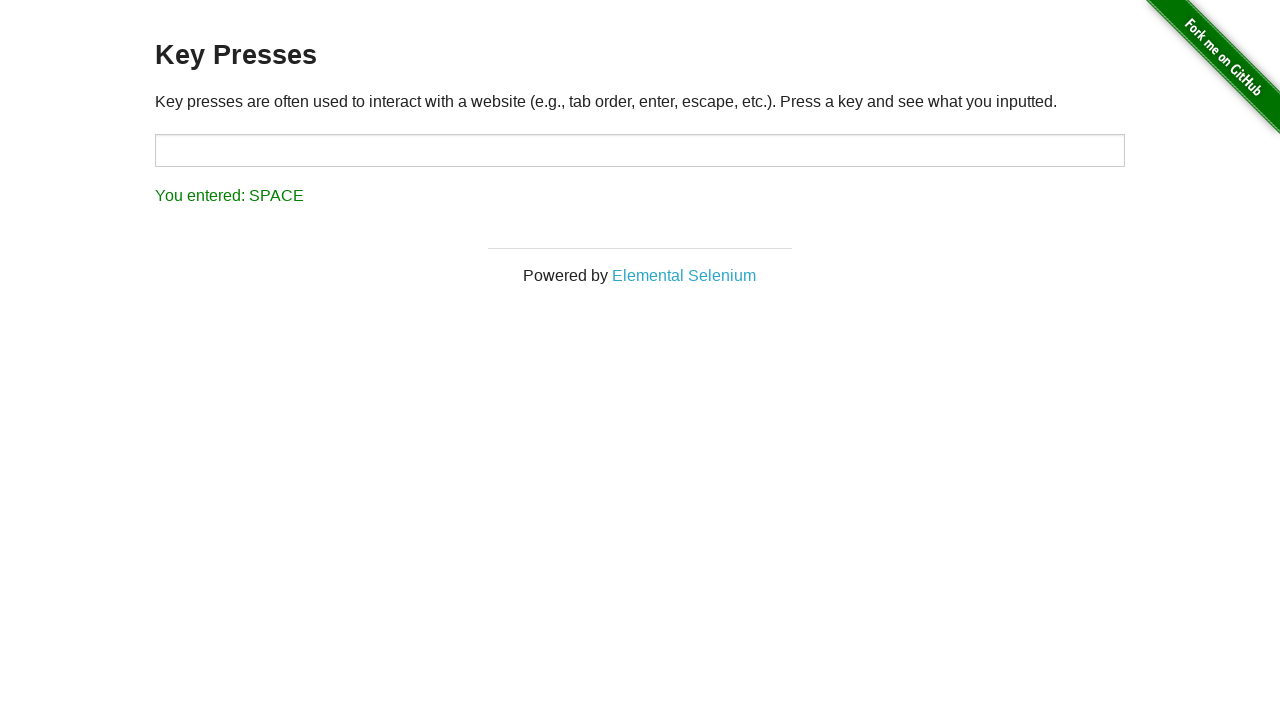